Tests that clicking the Song Lyrics link navigates to the lyrics page

Starting URL: https://www.99-bottles-of-beer.net/

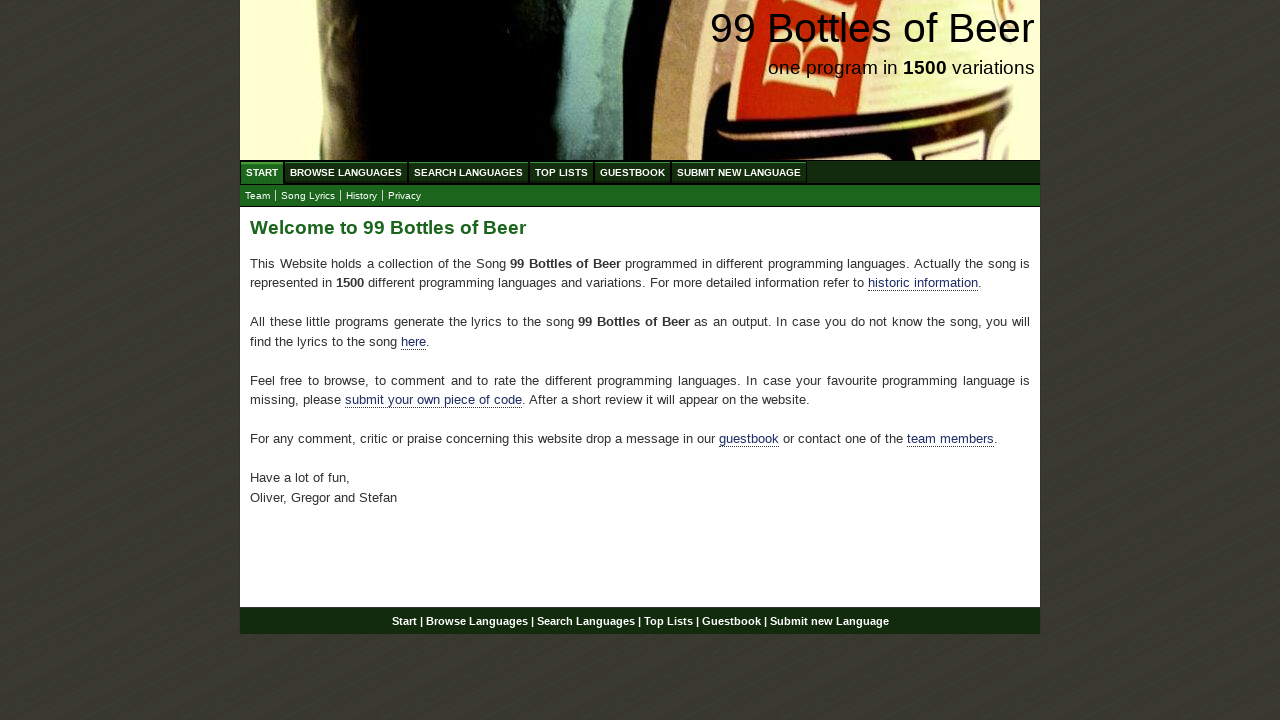

Clicked the Song Lyrics link at (308, 196) on a[href='lyrics.html']
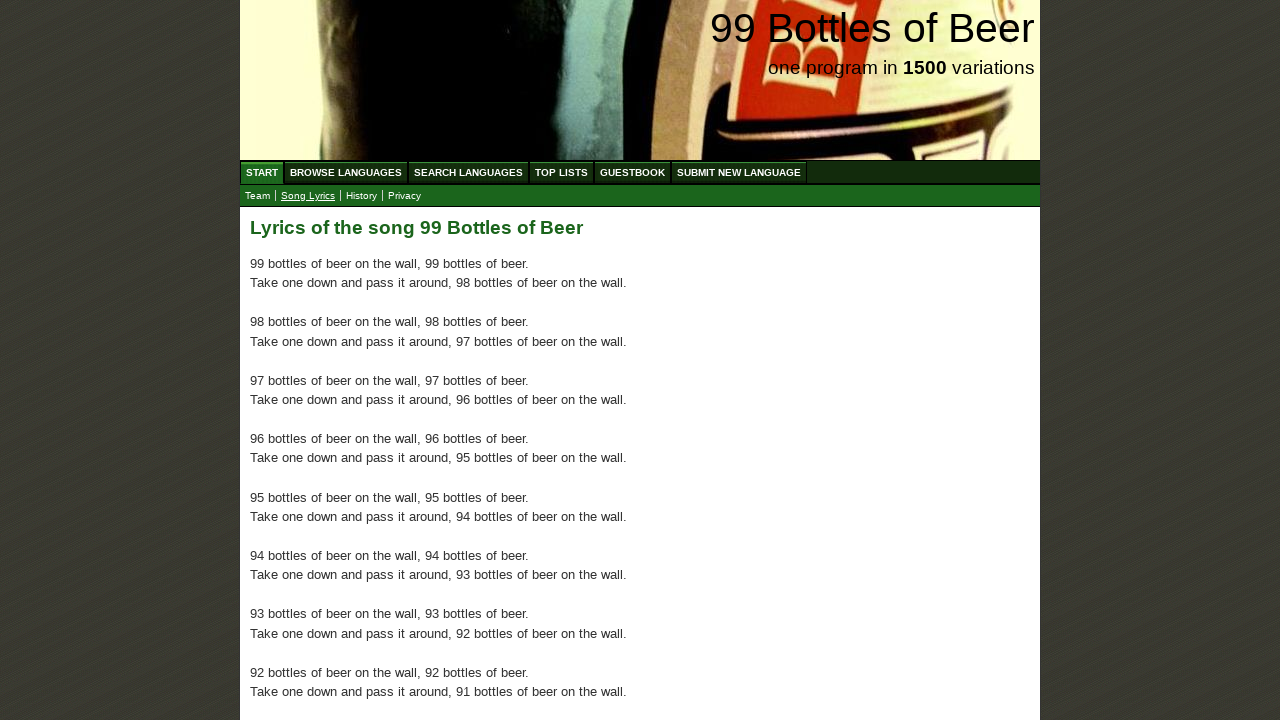

Navigation to lyrics page completed
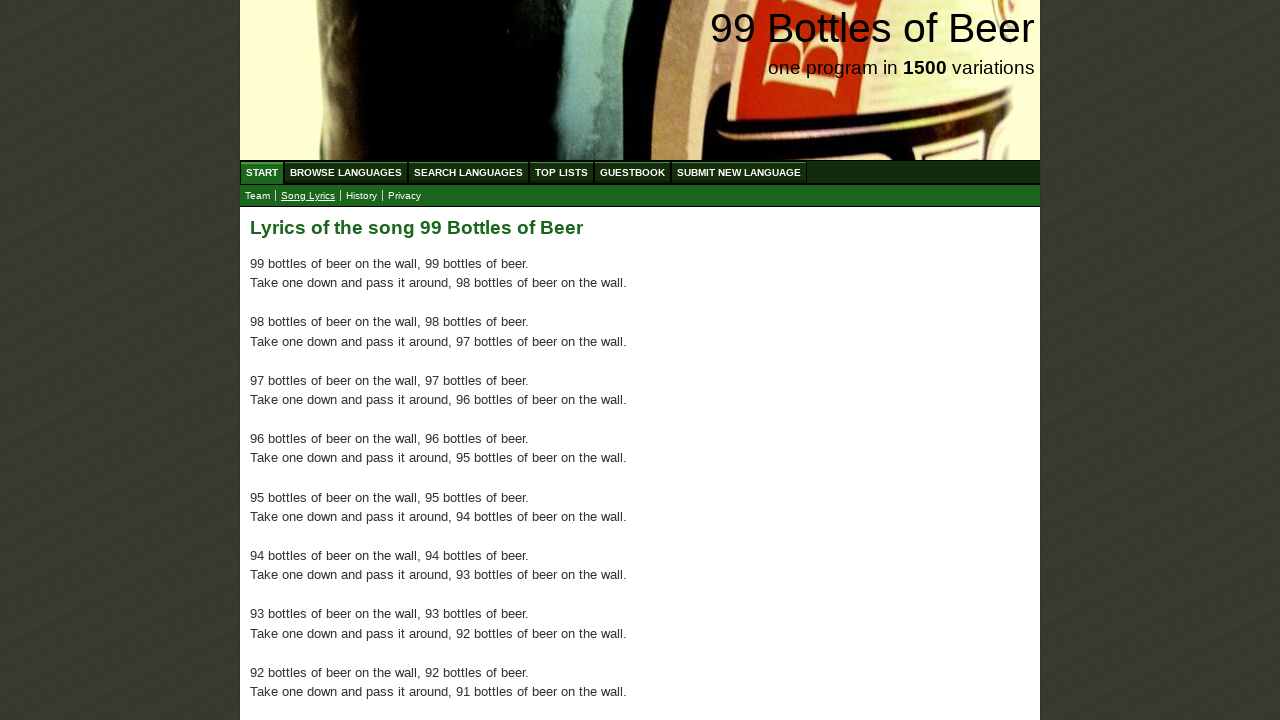

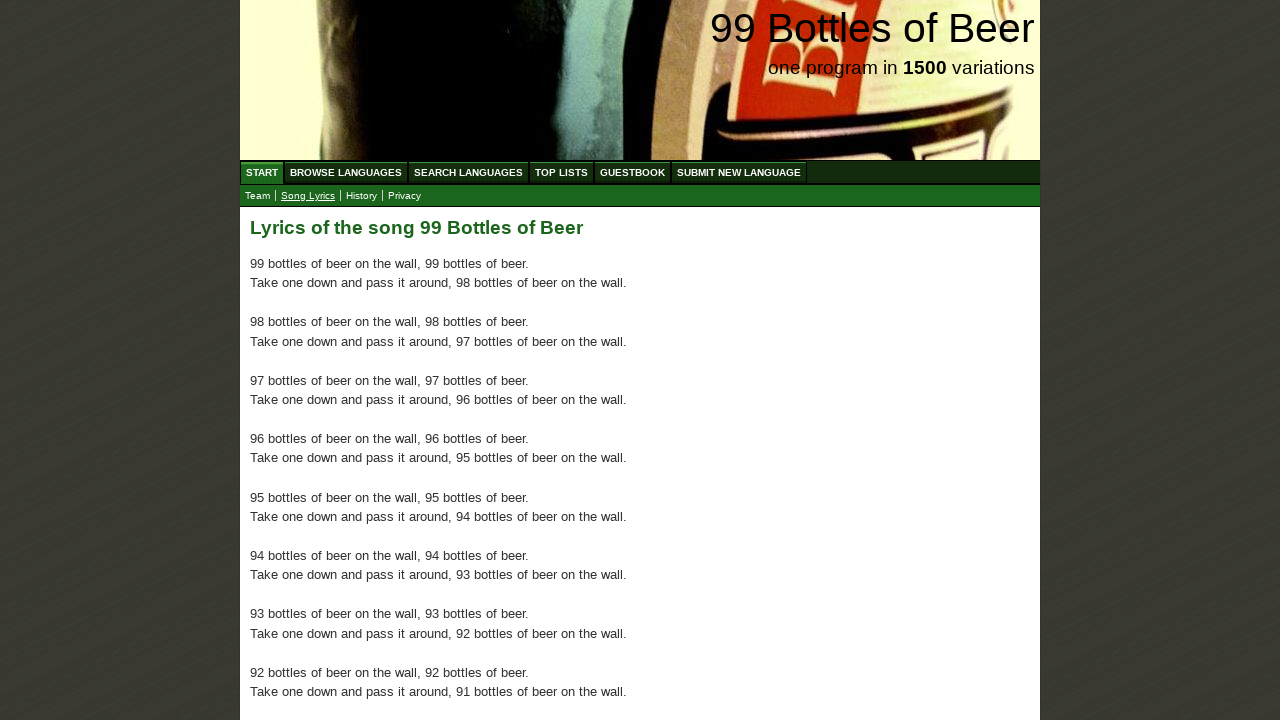